Tests that the login modal header displays the correct text

Starting URL: http://speak-ukrainian.eastus2.cloudapp.azure.com/dev/

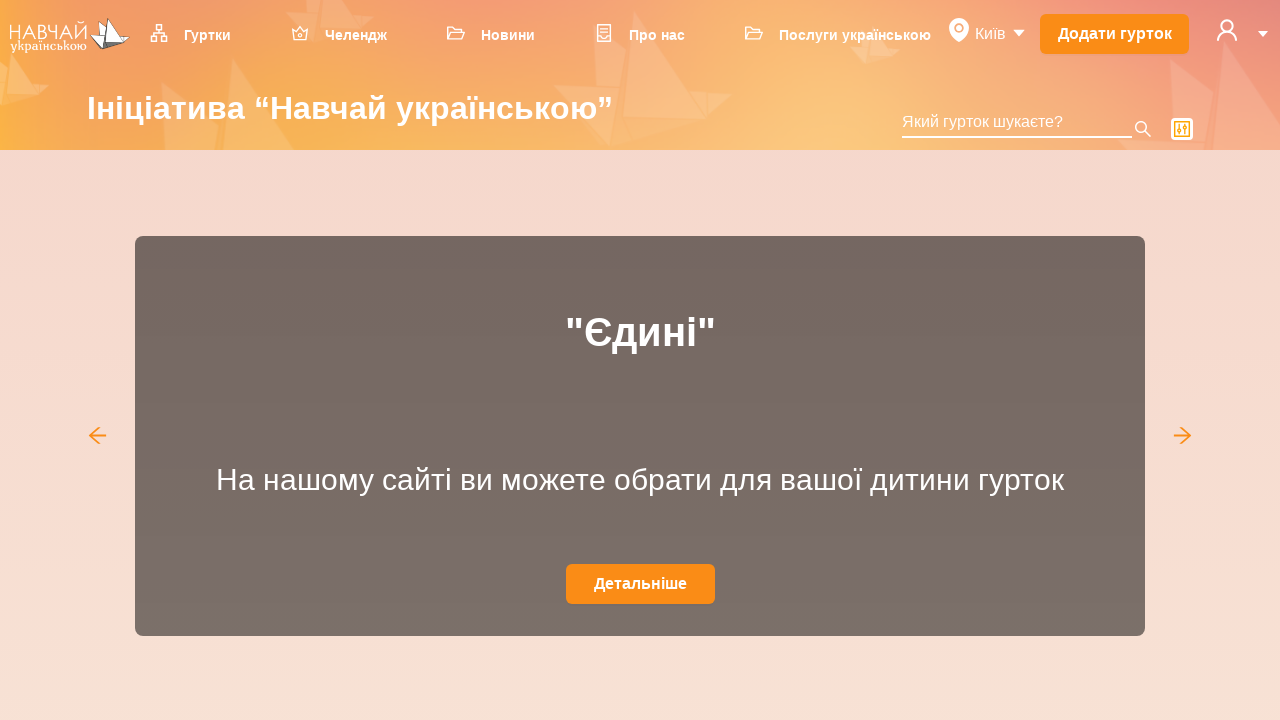

Clicked on user icon at (1227, 30) on svg[data-icon='user']
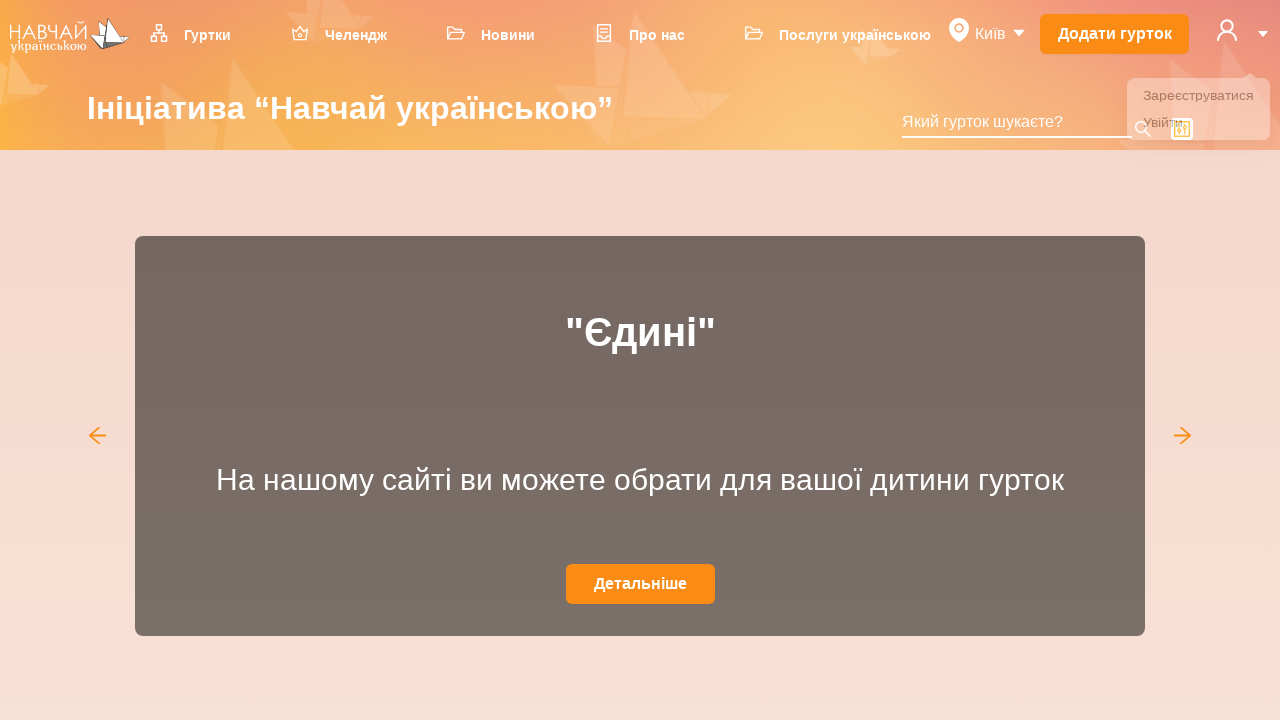

Dropdown menu appeared
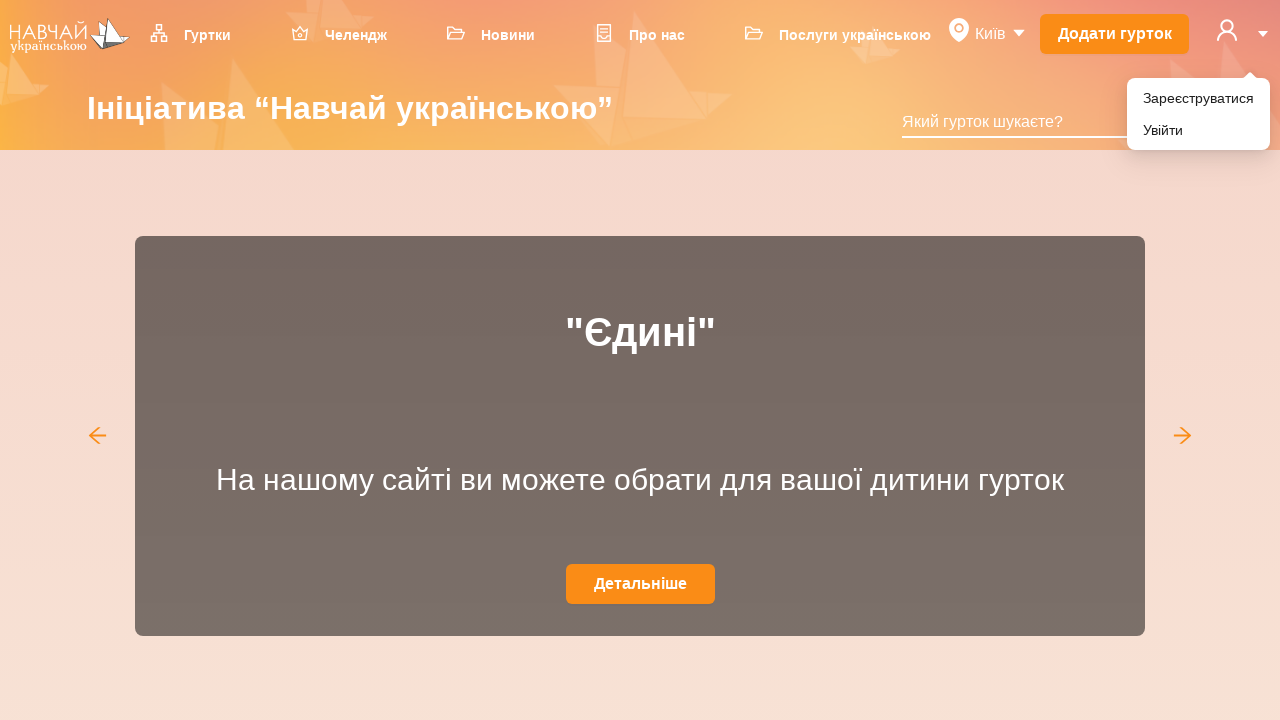

Clicked on 'Увійти' (Login) menu item at (1198, 130) on li[role='menuitem'] div:has-text('Увійти')
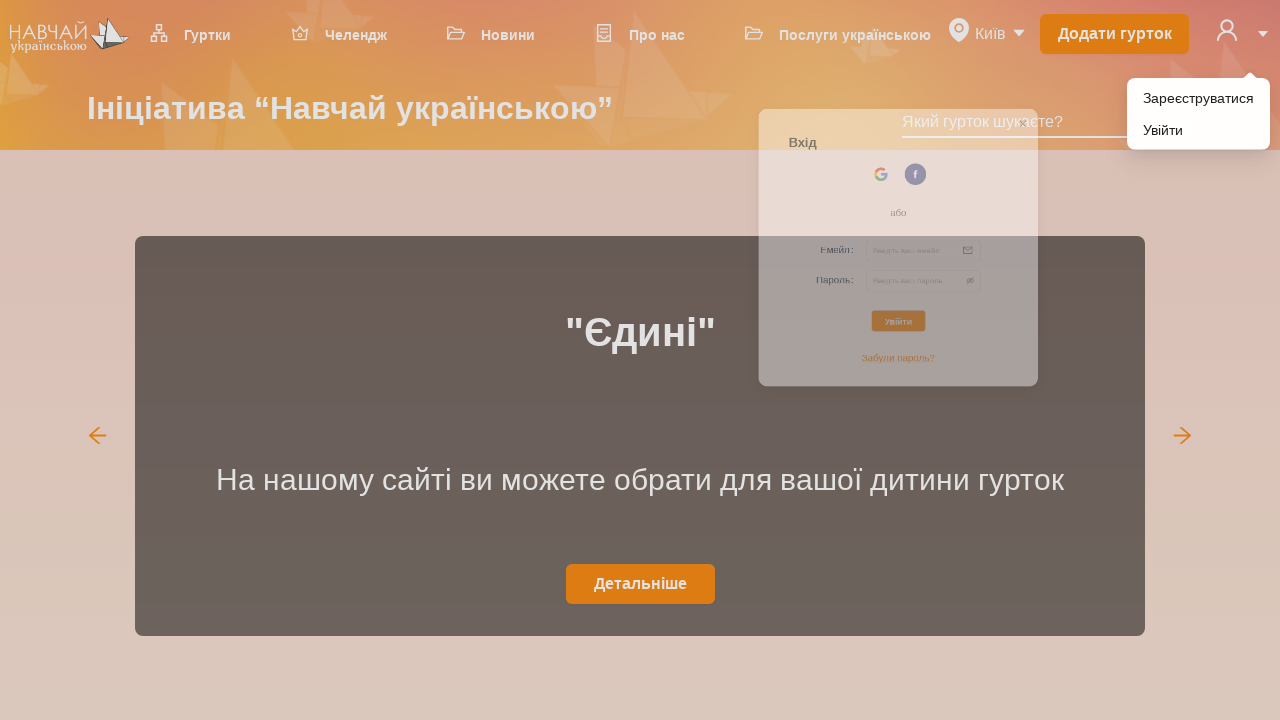

Login modal header is now visible
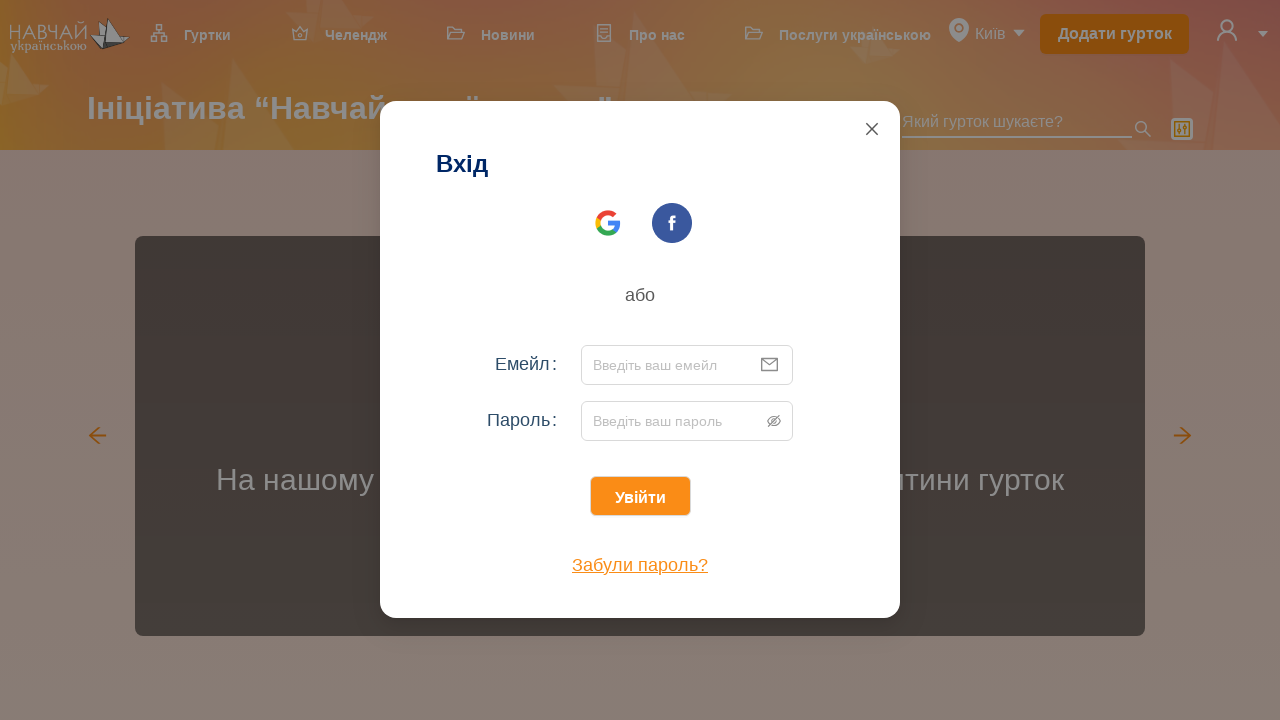

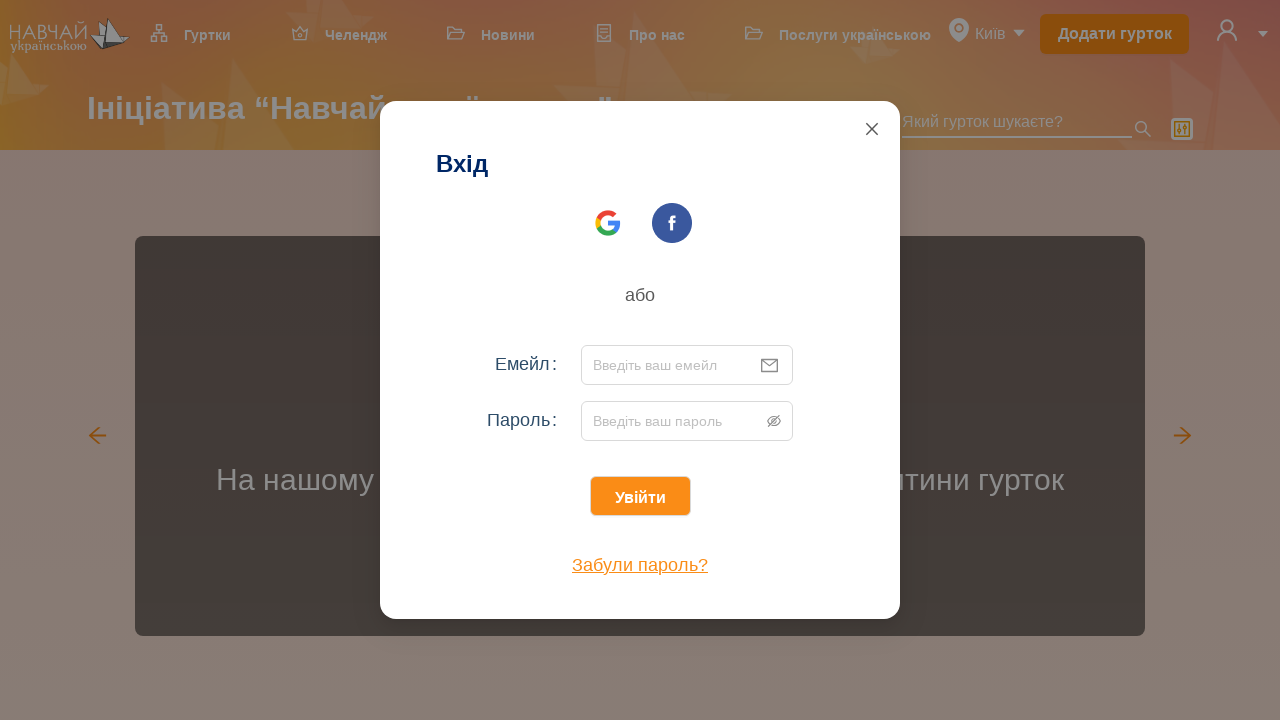